Tests form submission on Formy project by filling out all form fields and verifying the success confirmation banner appears

Starting URL: https://formy-project.herokuapp.com/form

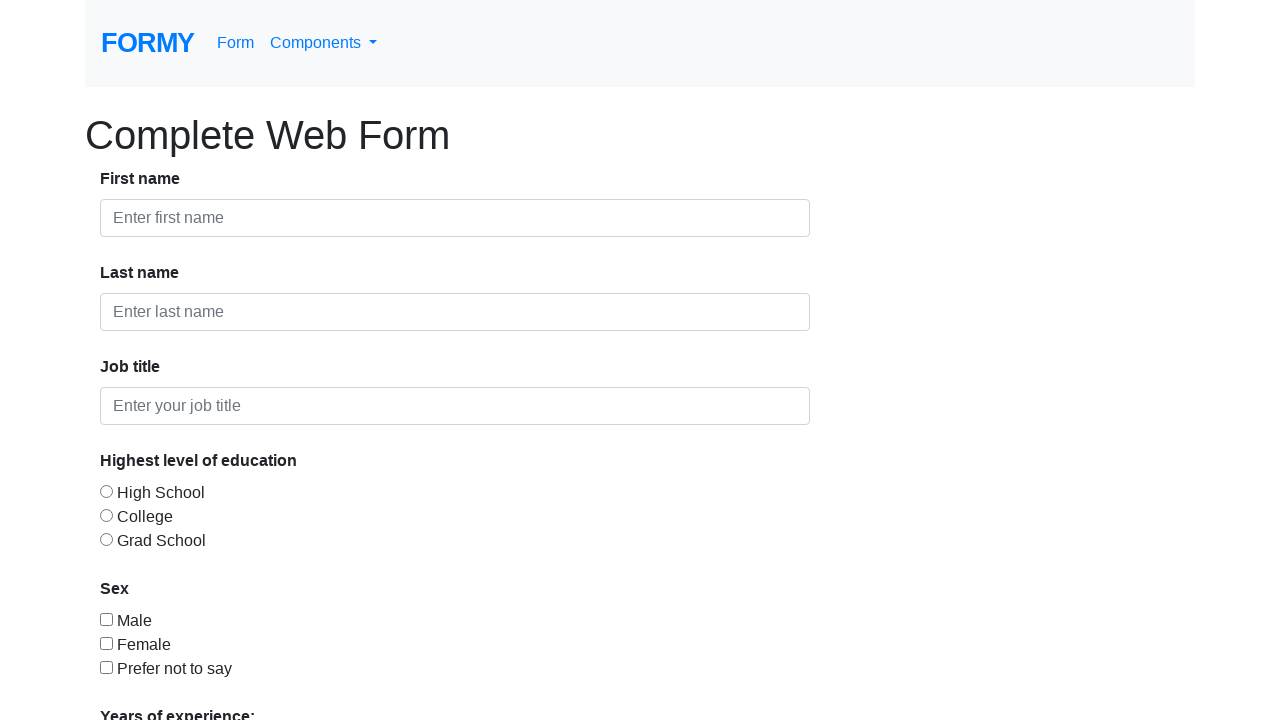

Filled first name field with 'John' on #first-name
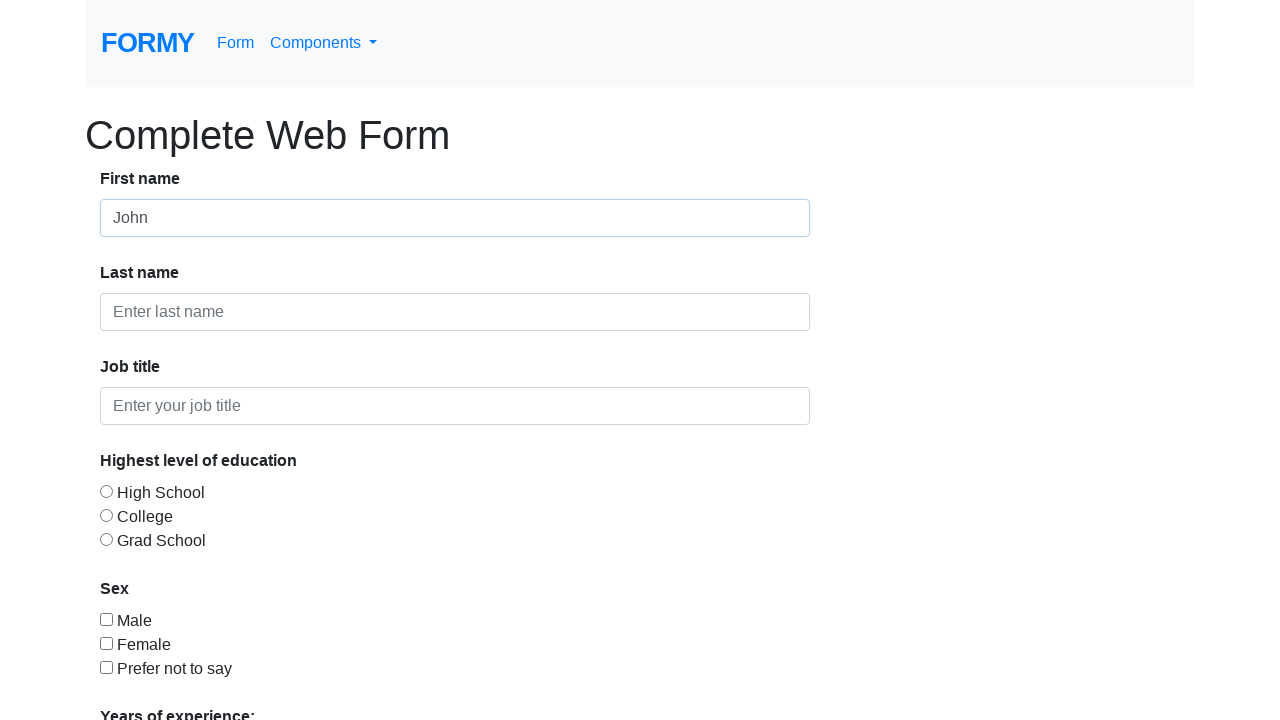

Filled last name field with 'Anderson' on #last-name
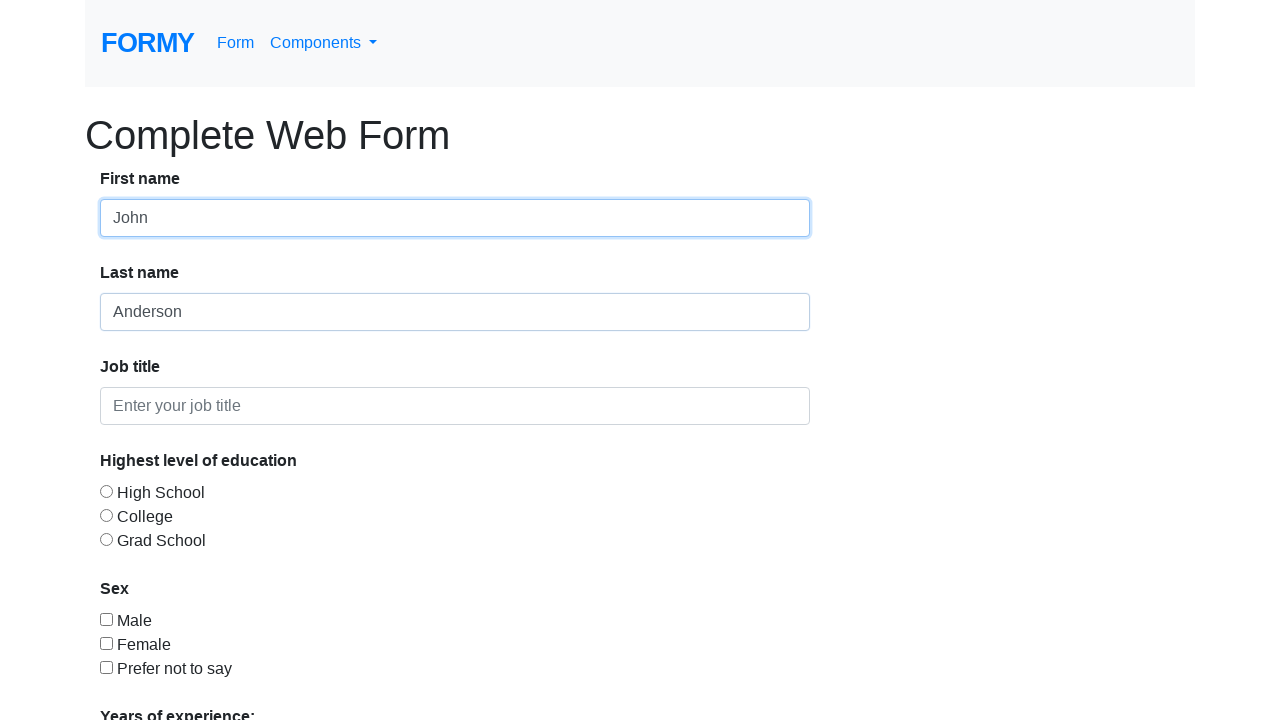

Filled job title field with 'Software Engineer' on #job-title
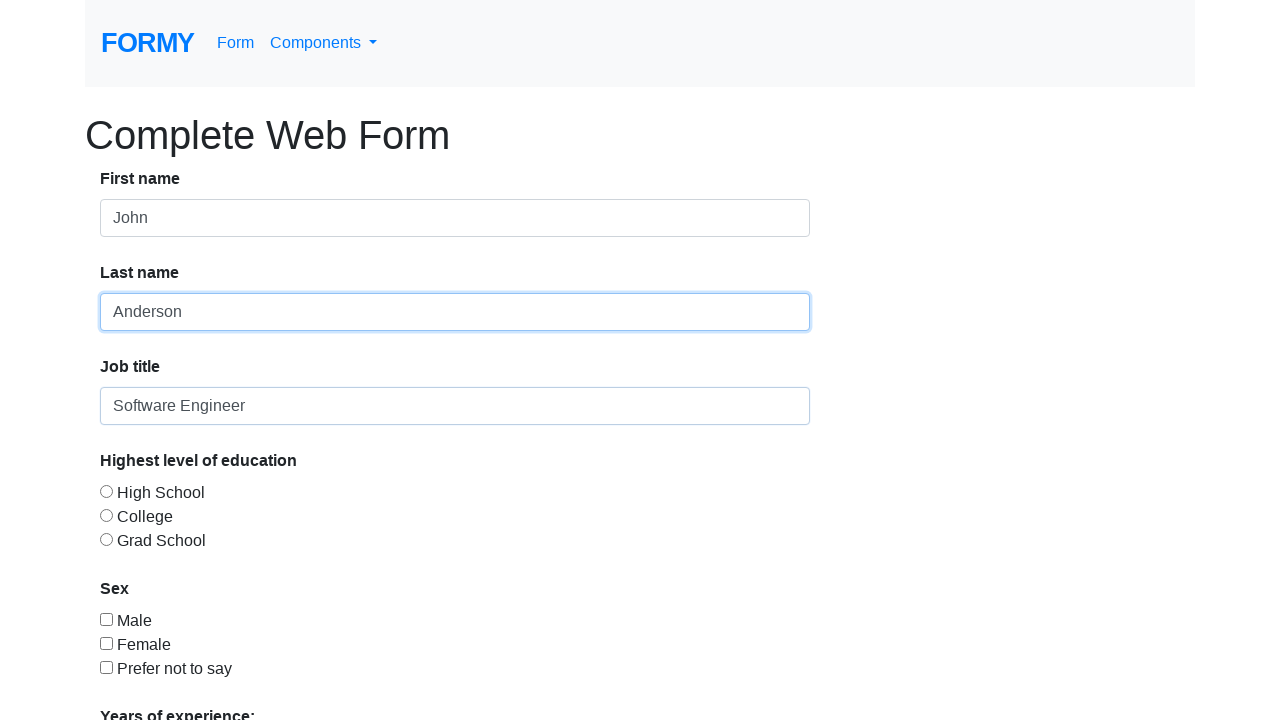

Selected education level radio button at (106, 515) on #radio-button-2
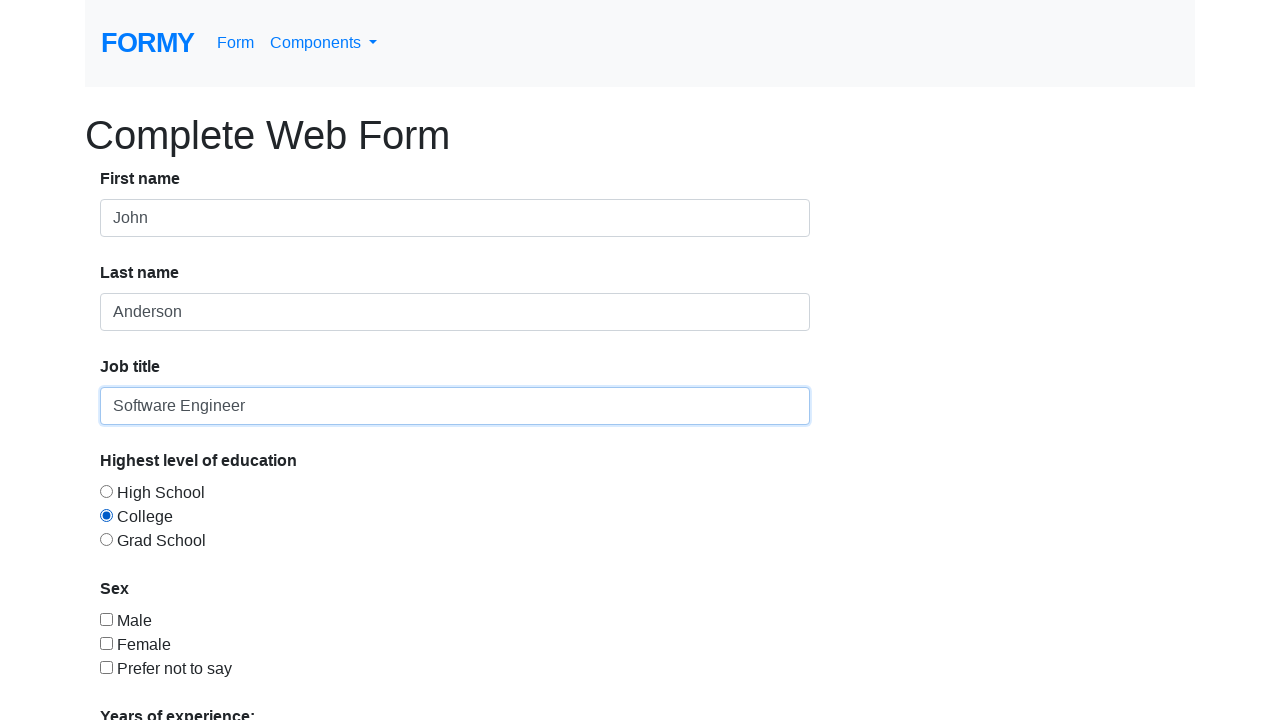

Checked sex checkbox at (106, 619) on #checkbox-1
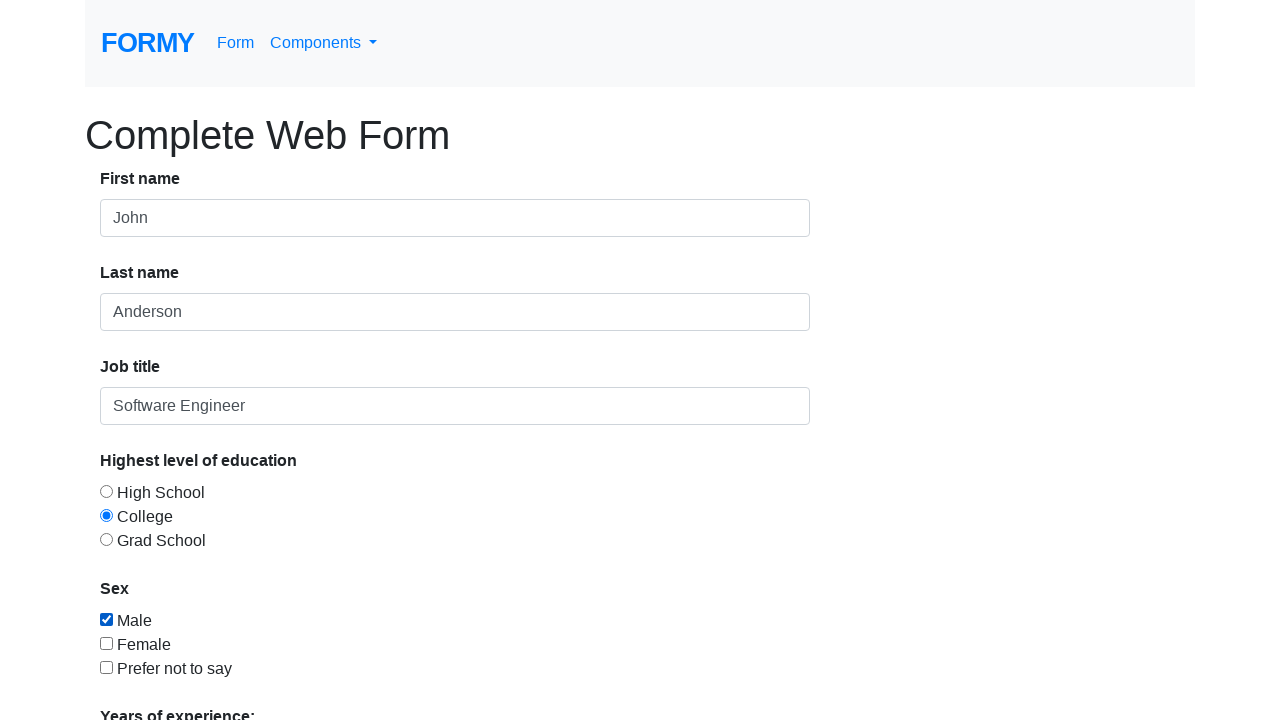

Selected '2-4' years of experience from dropdown on select#select-menu
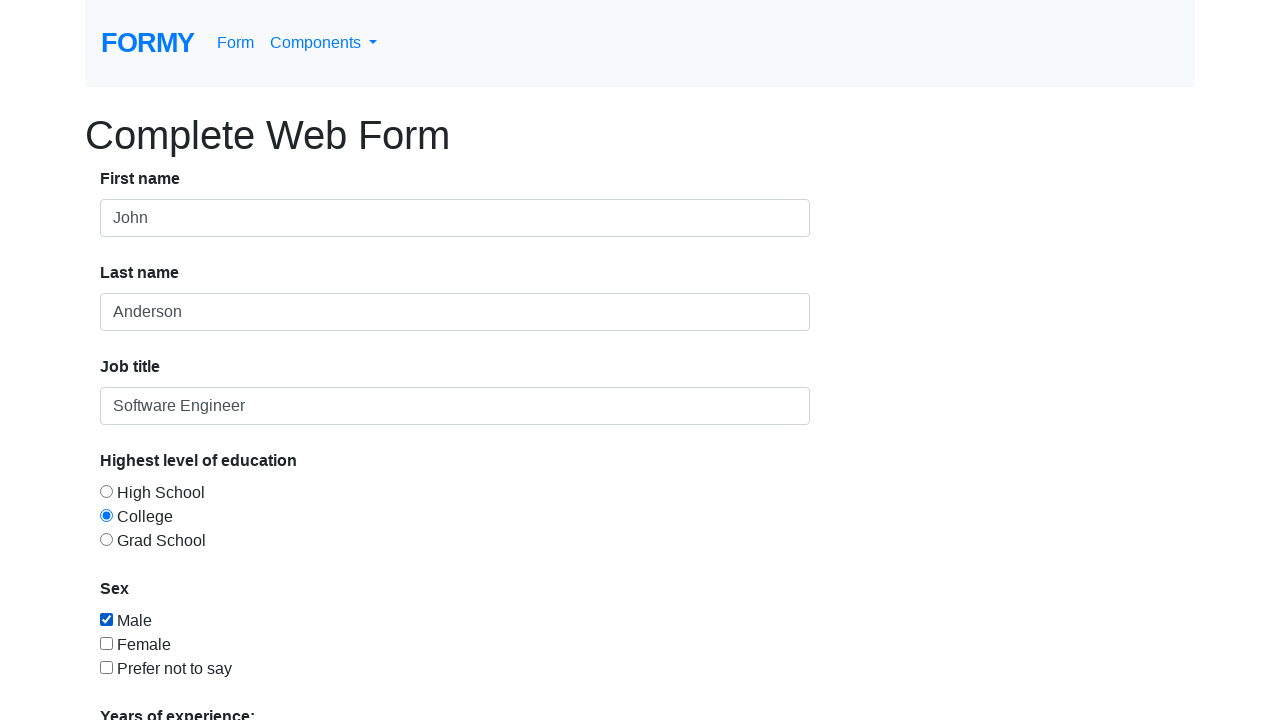

Filled date field with '03/15/2024' on #datepicker
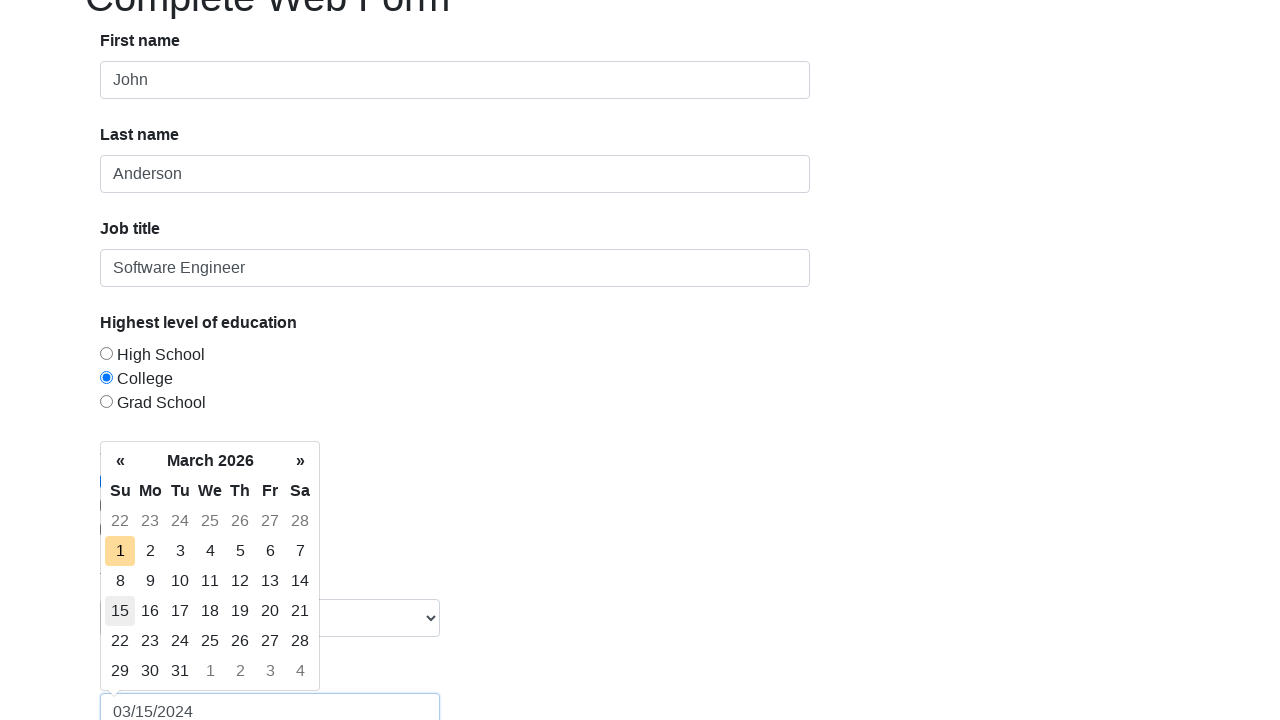

Pressed Escape to close date picker on #datepicker
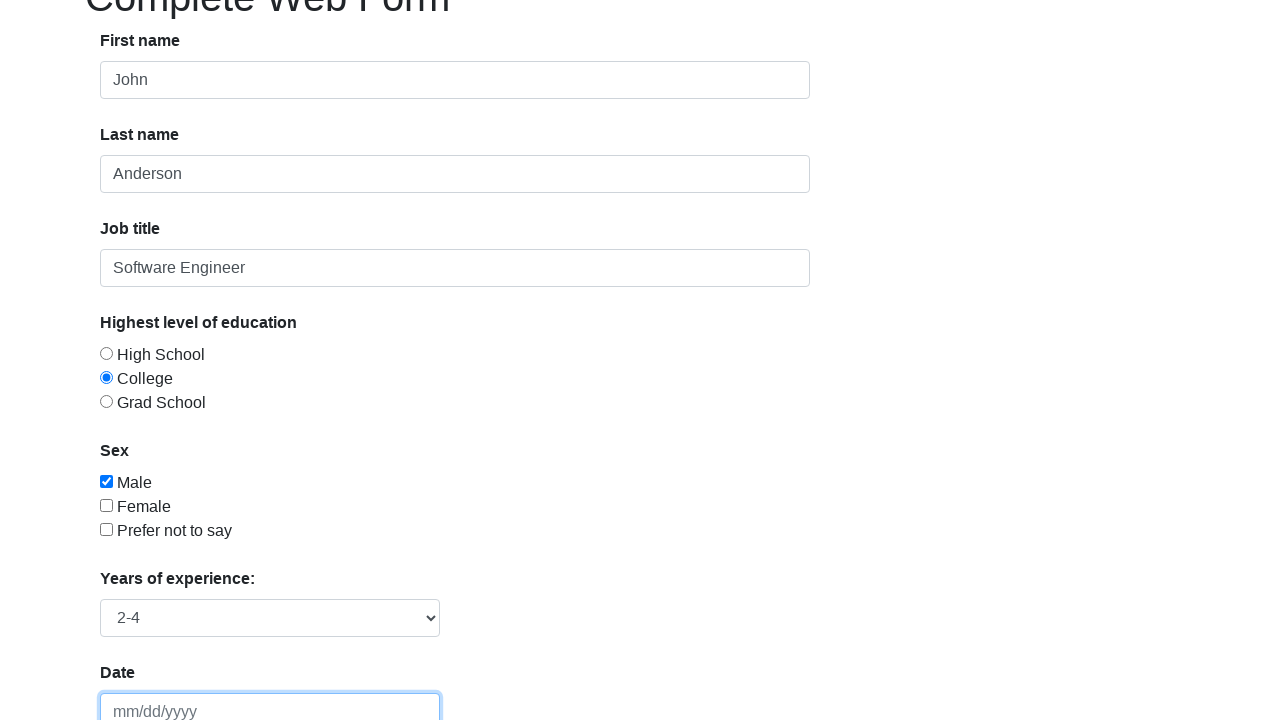

Clicked submit button at (148, 680) on .btn-primary
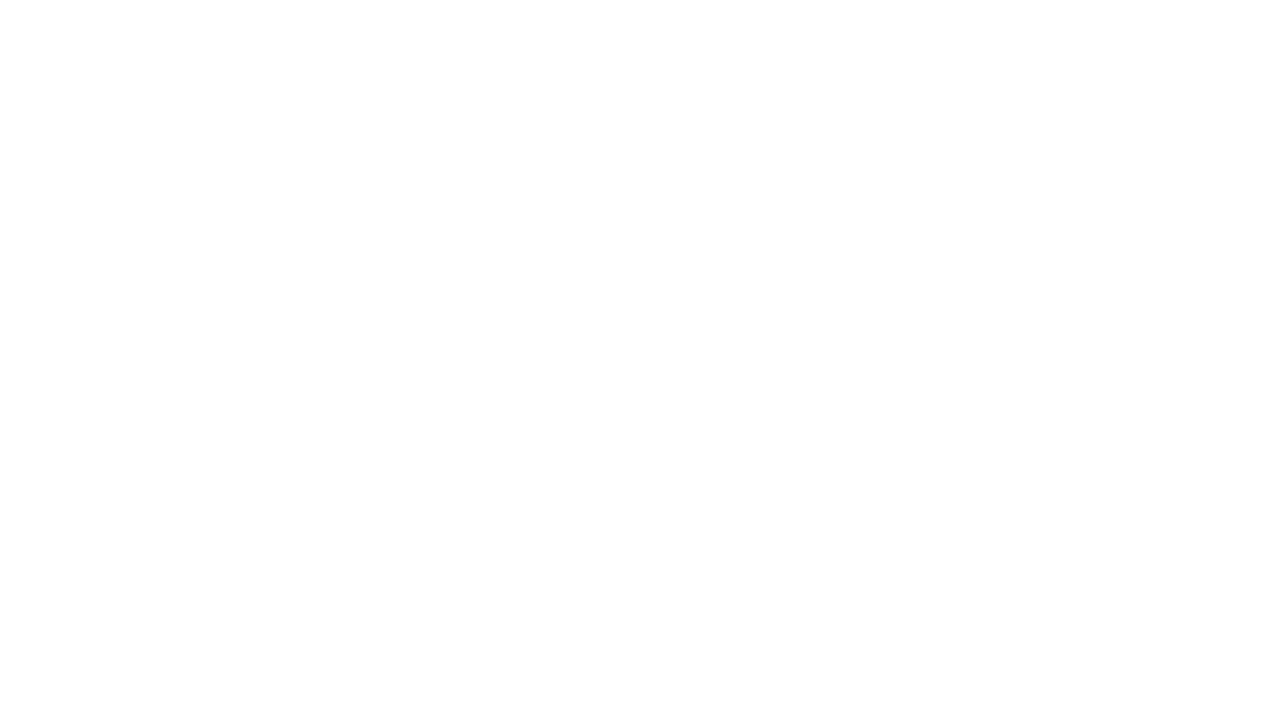

Success confirmation banner appeared
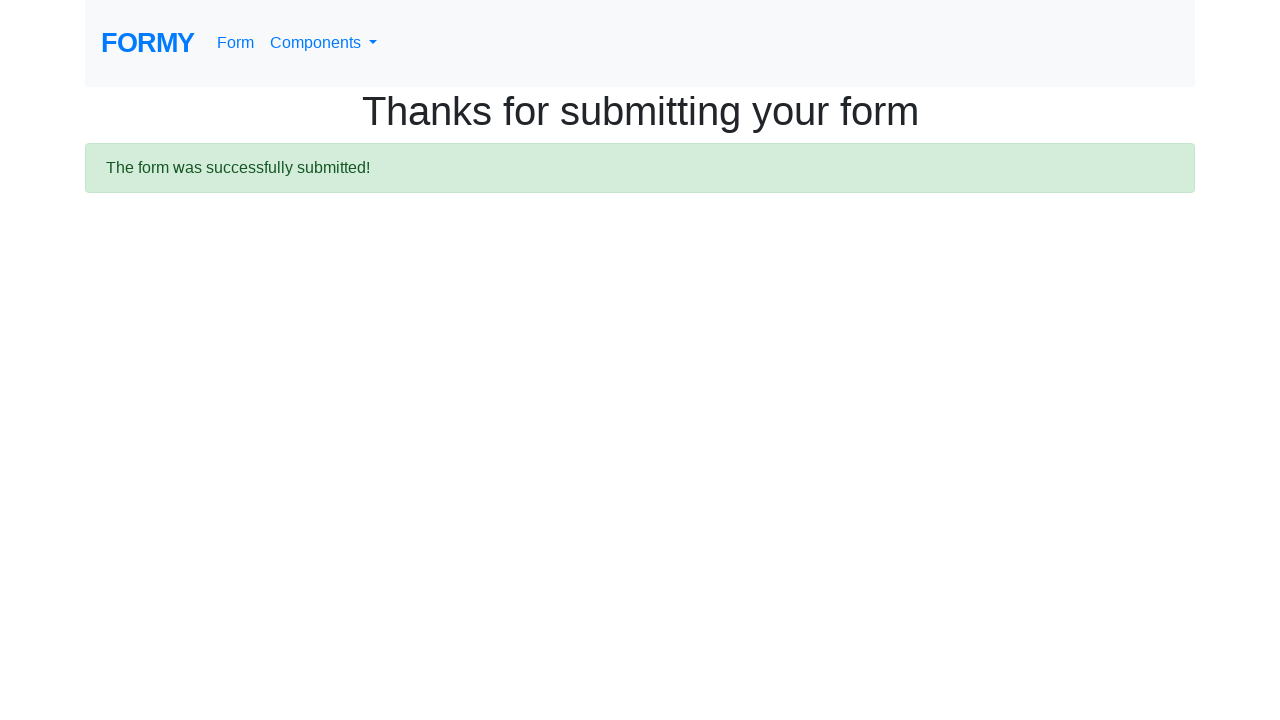

Retrieved success message text
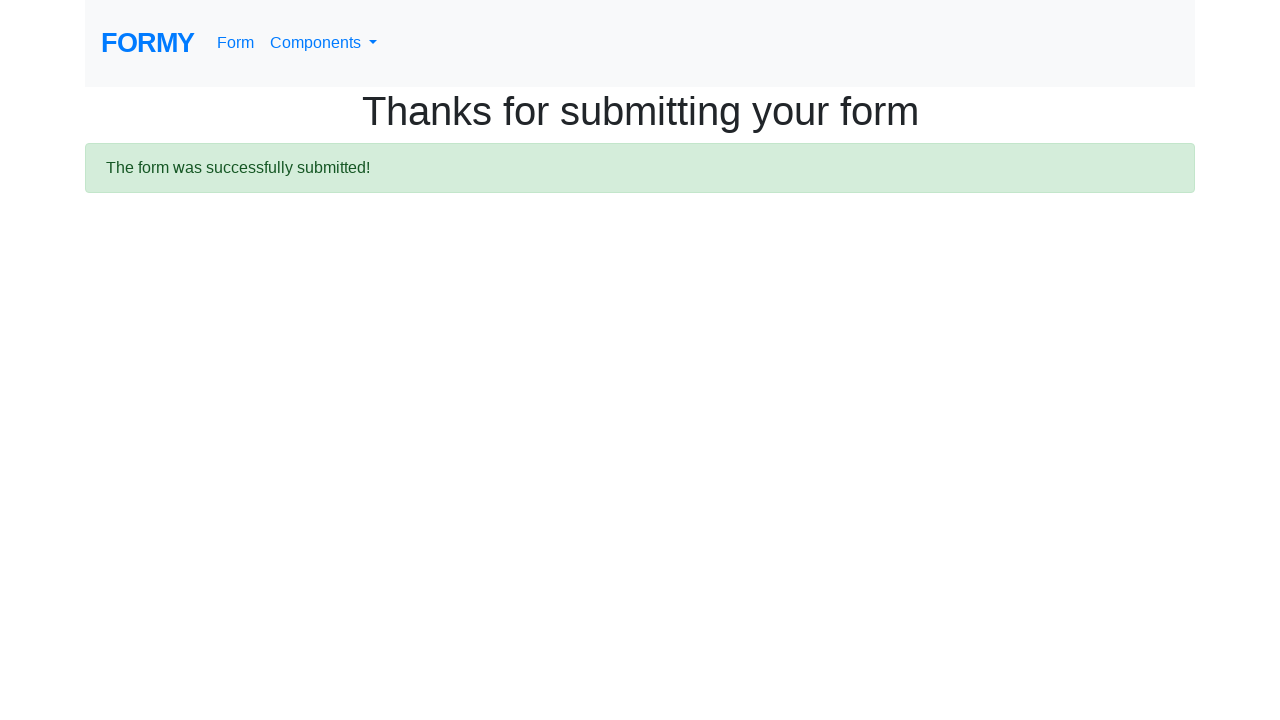

Verified success message contains 'The form was successfully submitted!'
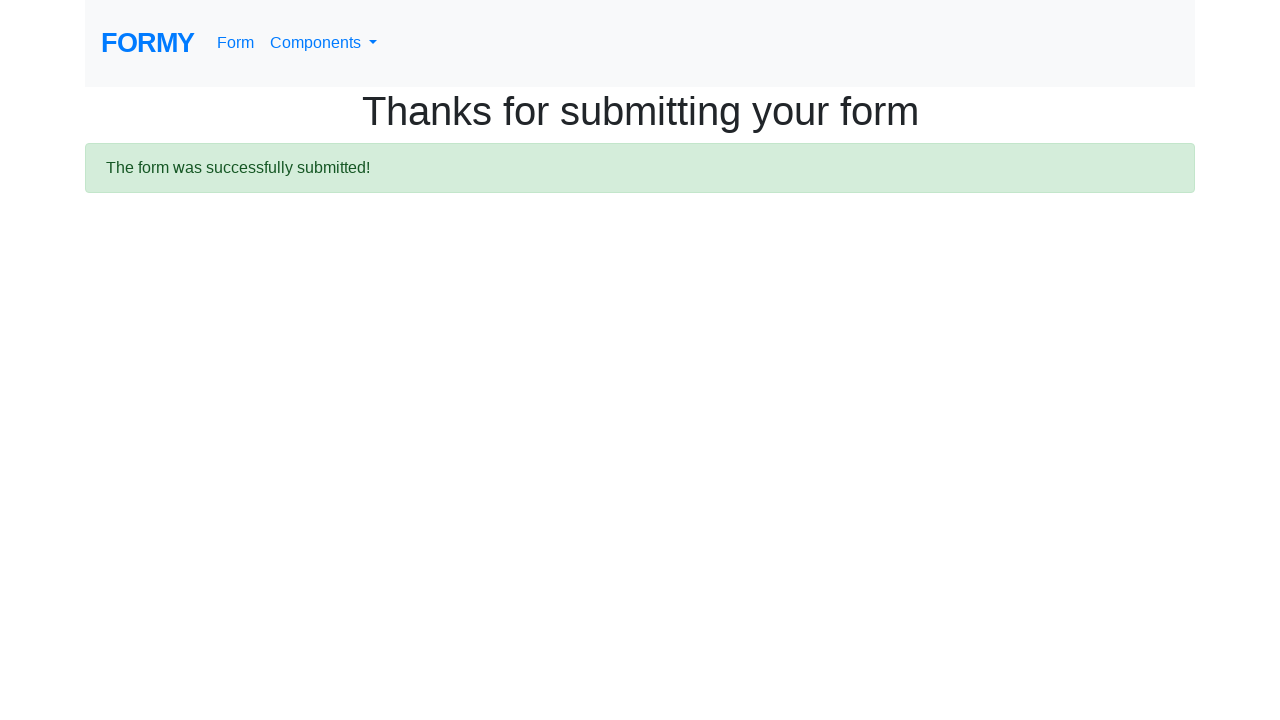

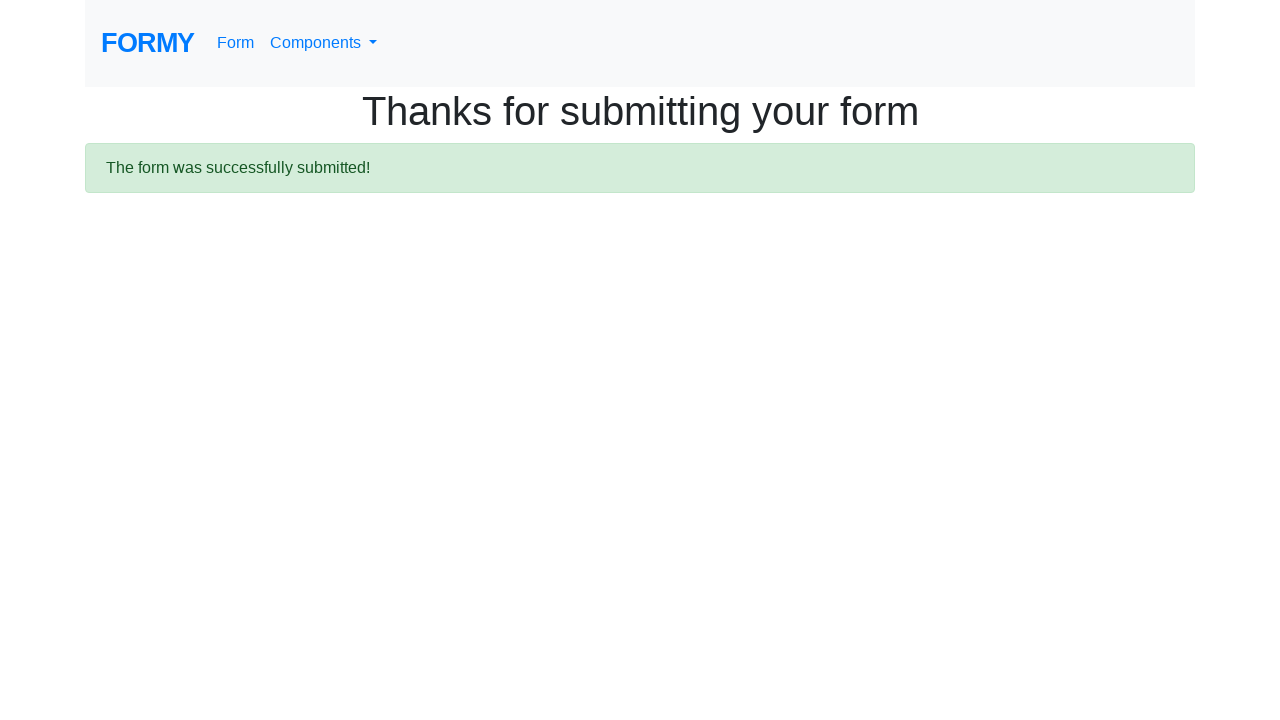